Tests scrolling functionality on a practice page by scrolling the window and a table element, then verifies that the sum of values in a table column matches the displayed total amount.

Starting URL: https://rahulshettyacademy.com/AutomationPractice/

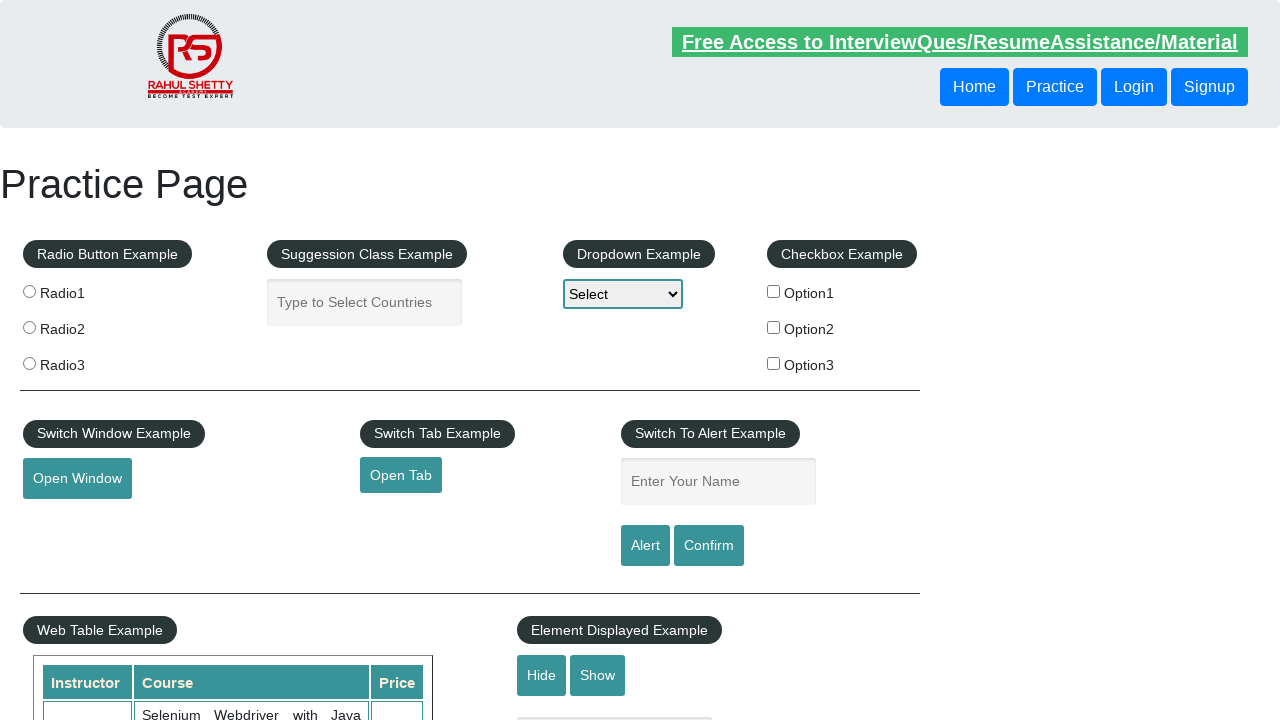

Navigated to AutomationPractice page
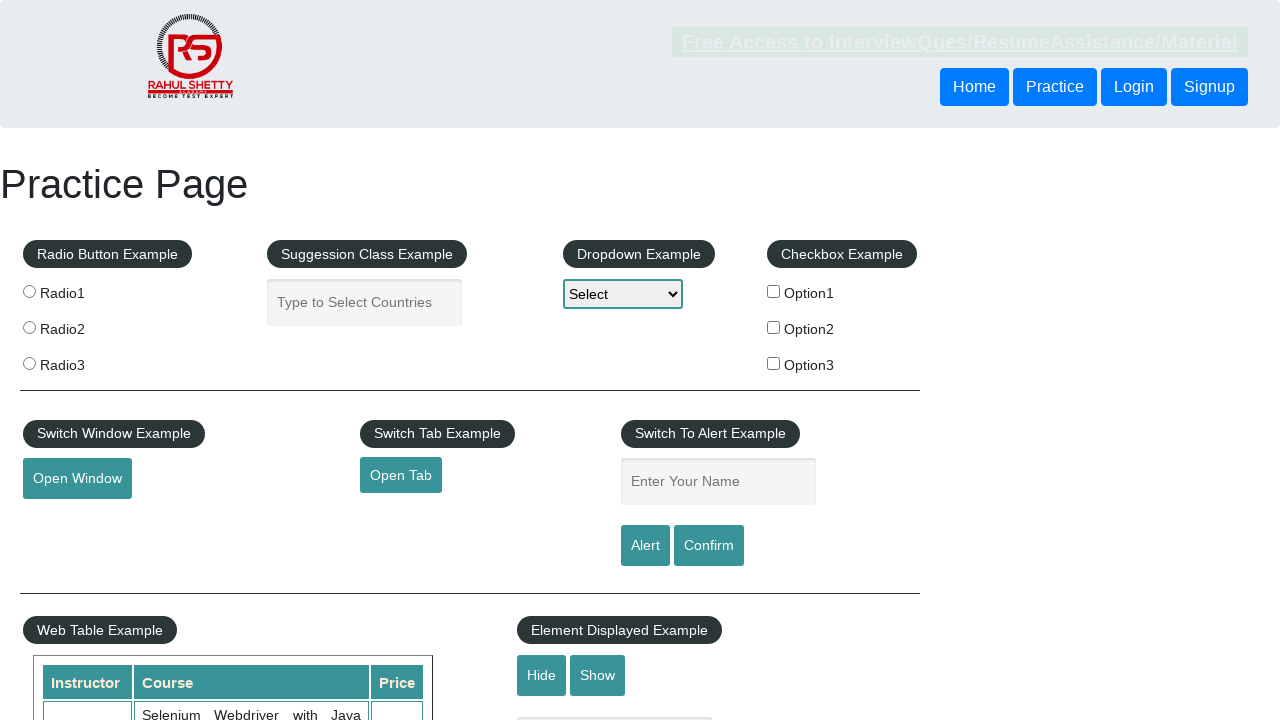

Scrolled window down by 500 pixels
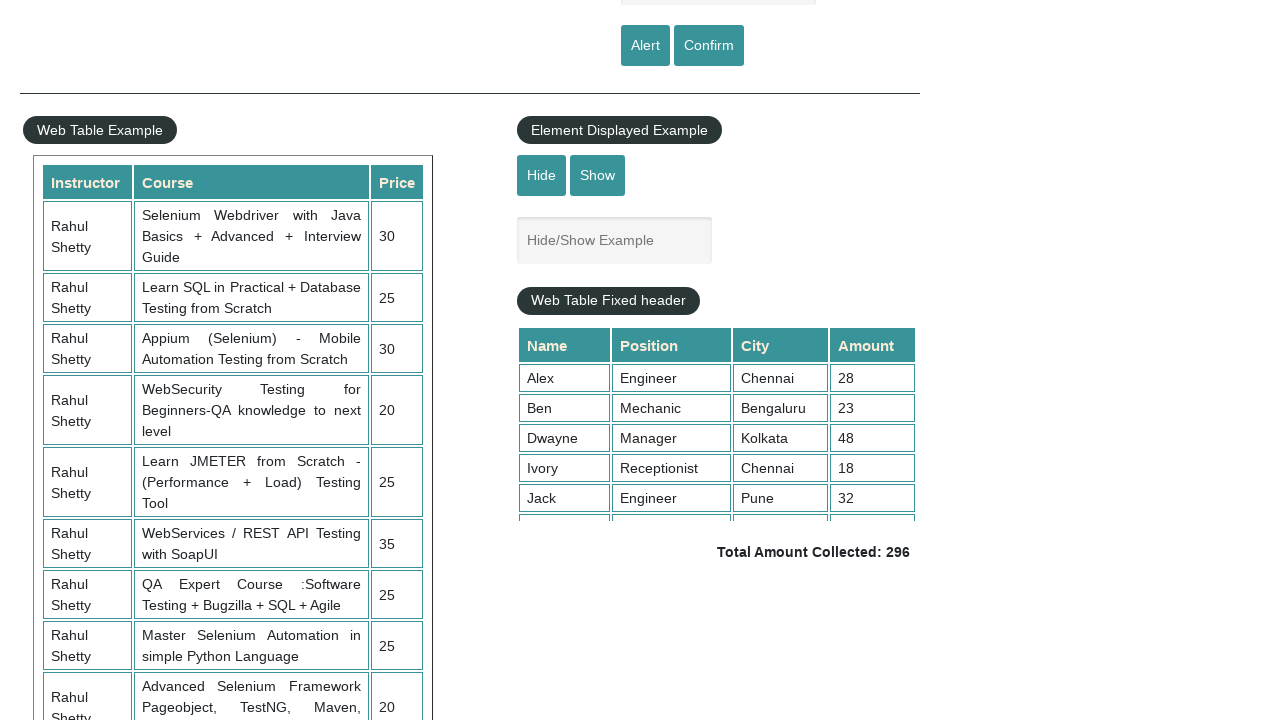

Waited for scroll animation to complete
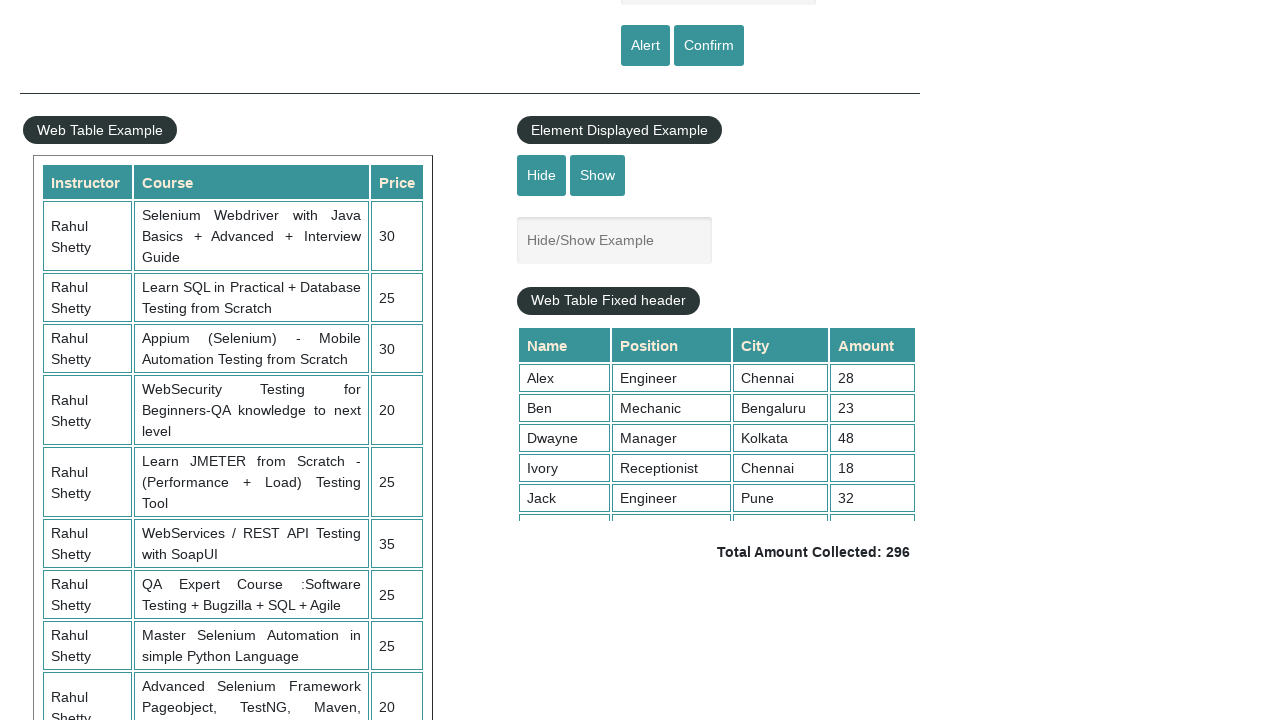

Scrolled table container down to position 5000
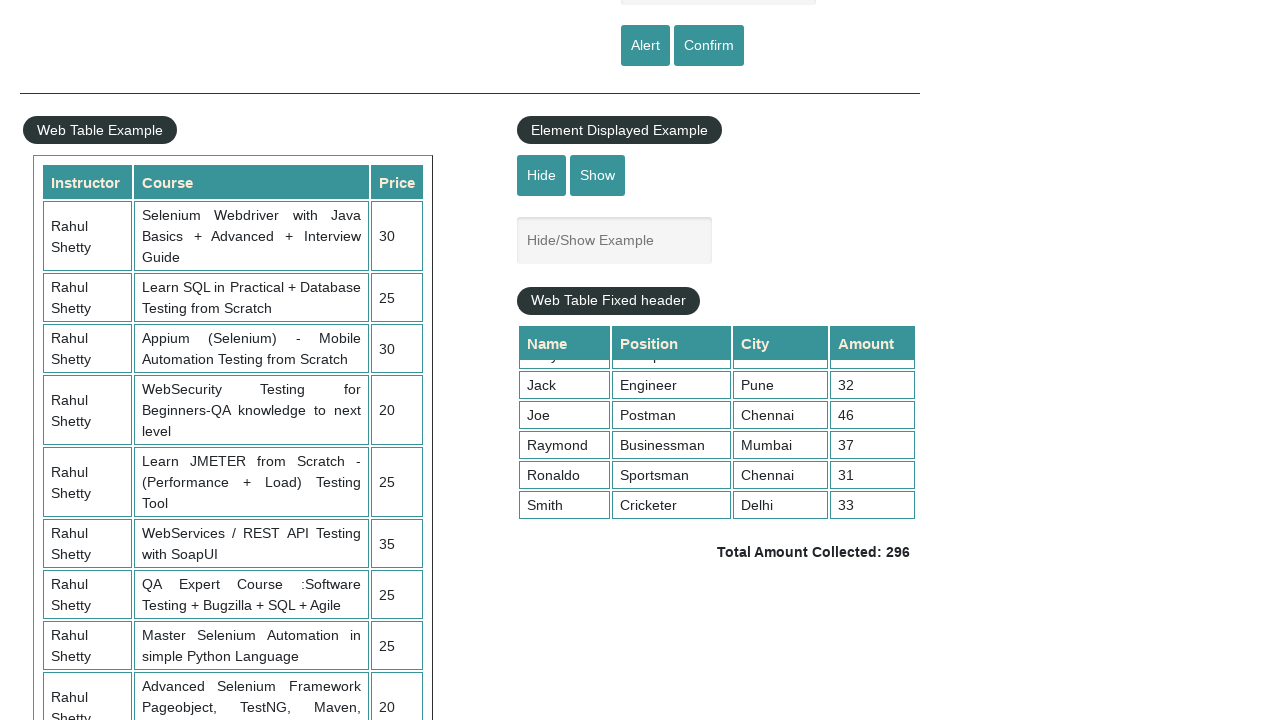

Waited for table column 4 to be visible
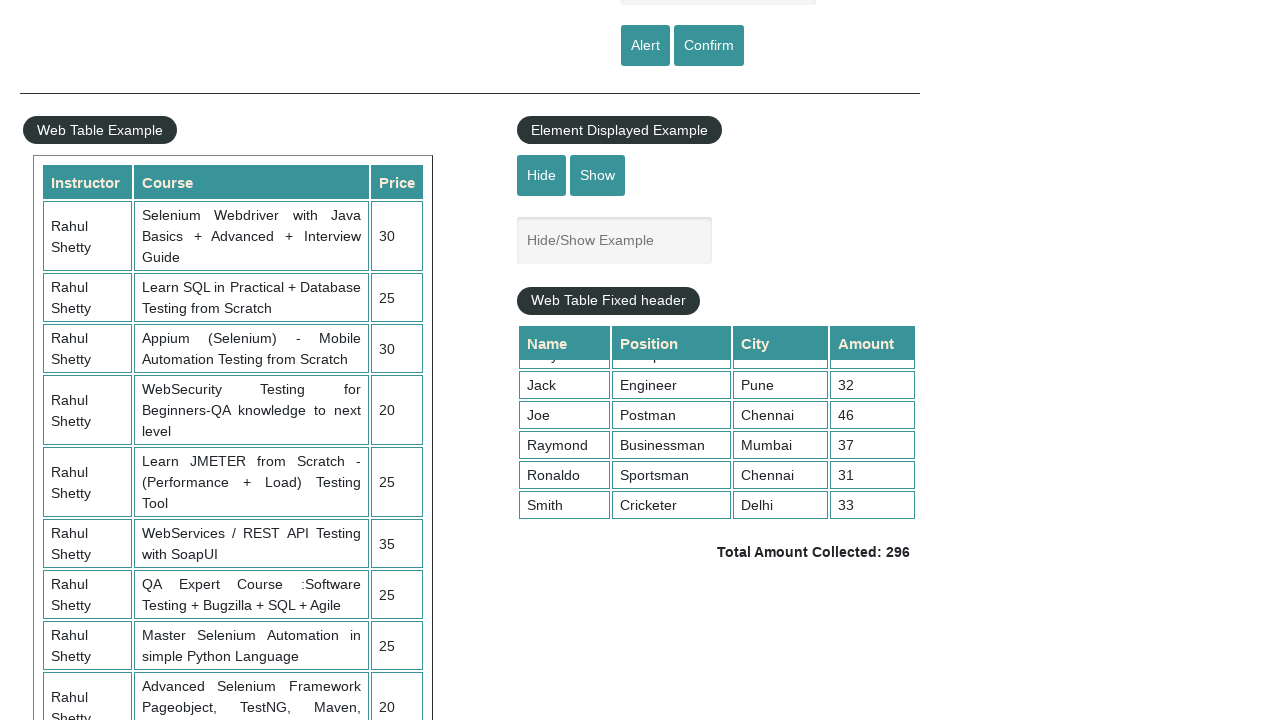

Retrieved 9 values from table column 4
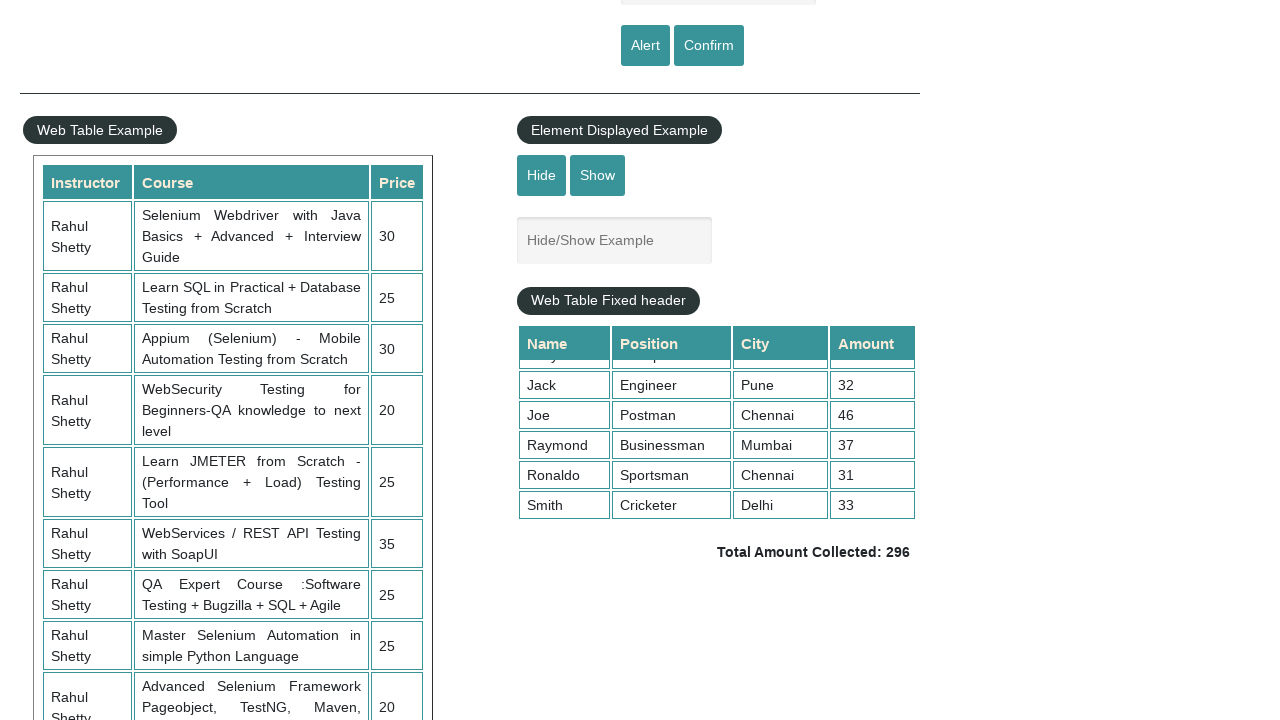

Calculated sum of column 4 values: 296
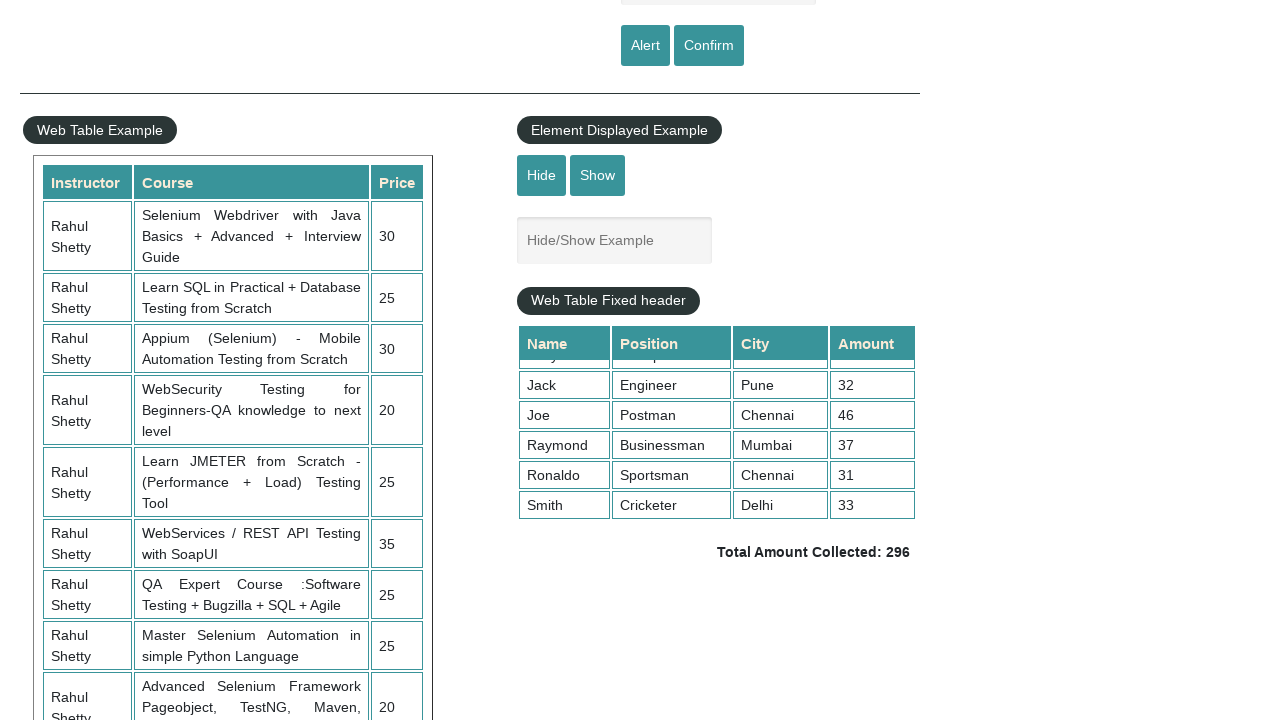

Retrieved displayed total amount text
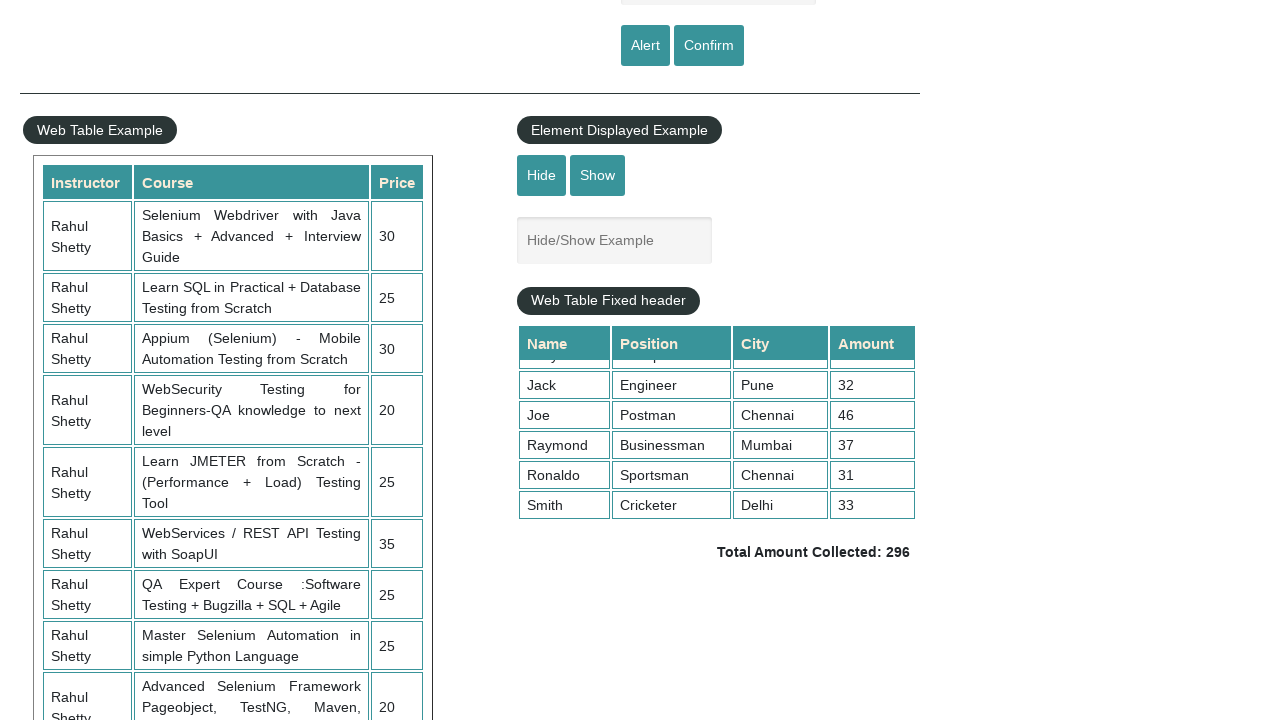

Parsed displayed total amount: 296
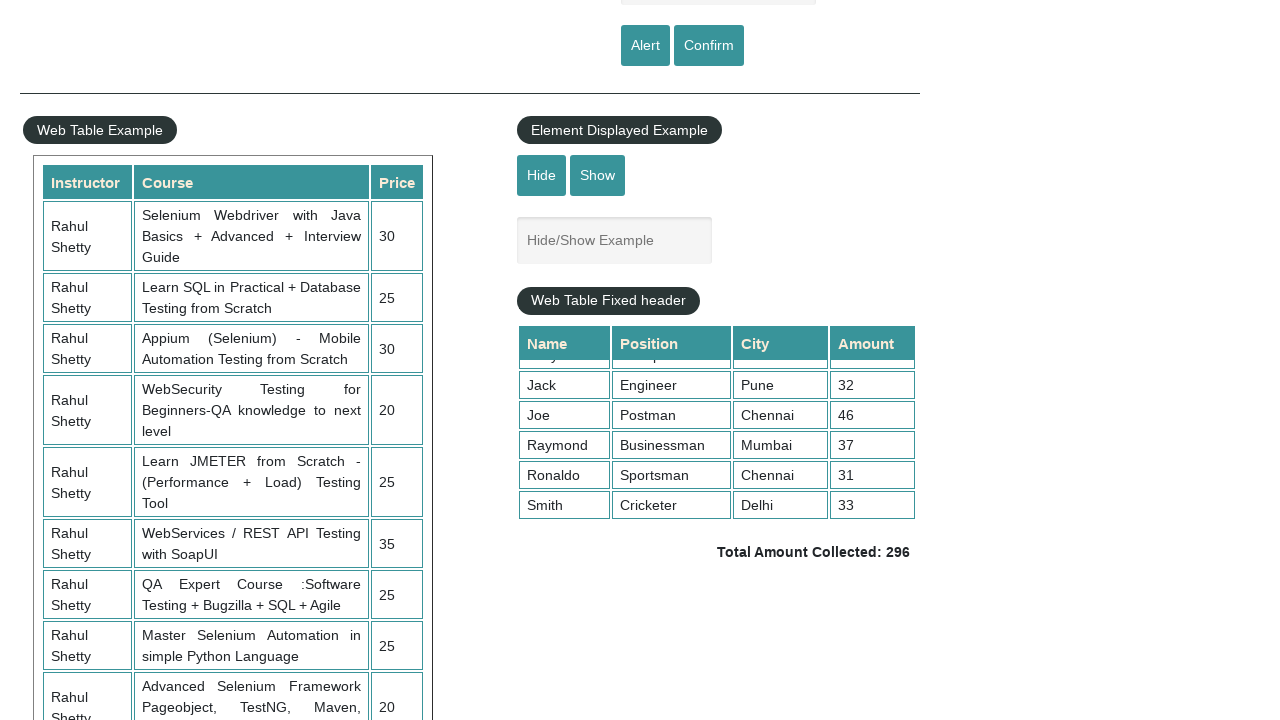

Verified that calculated sum (296) matches displayed total (296)
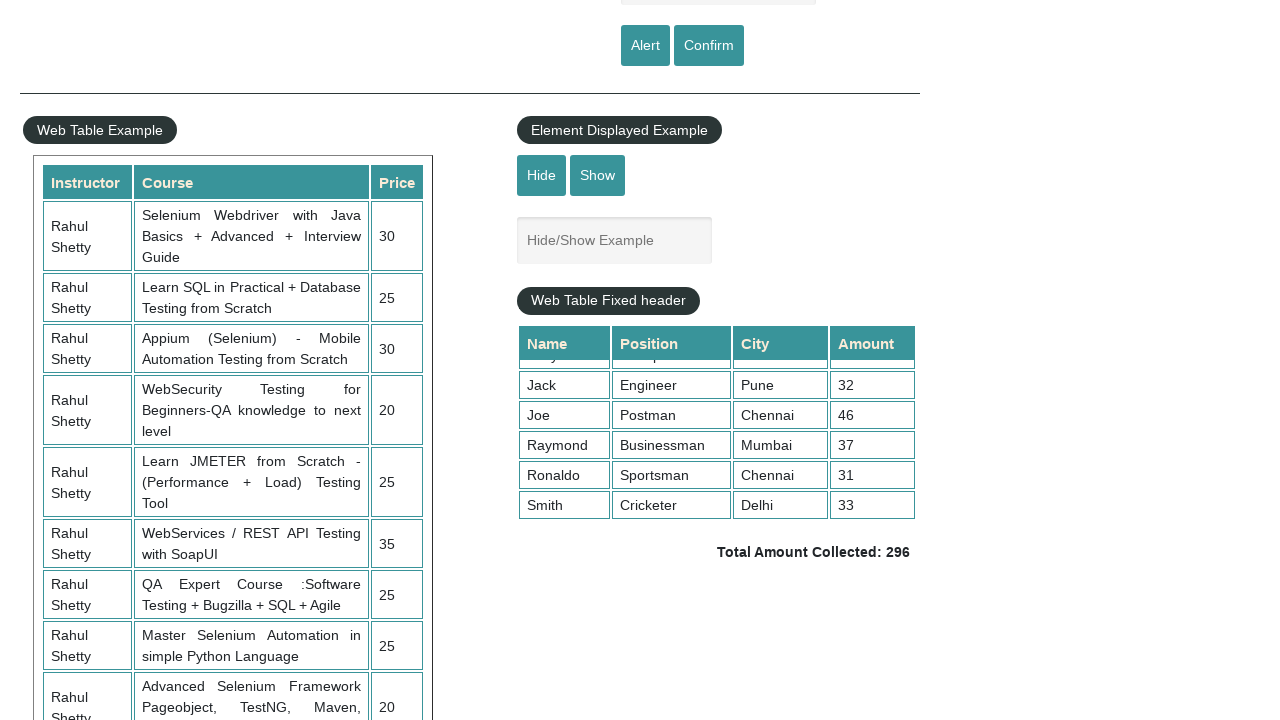

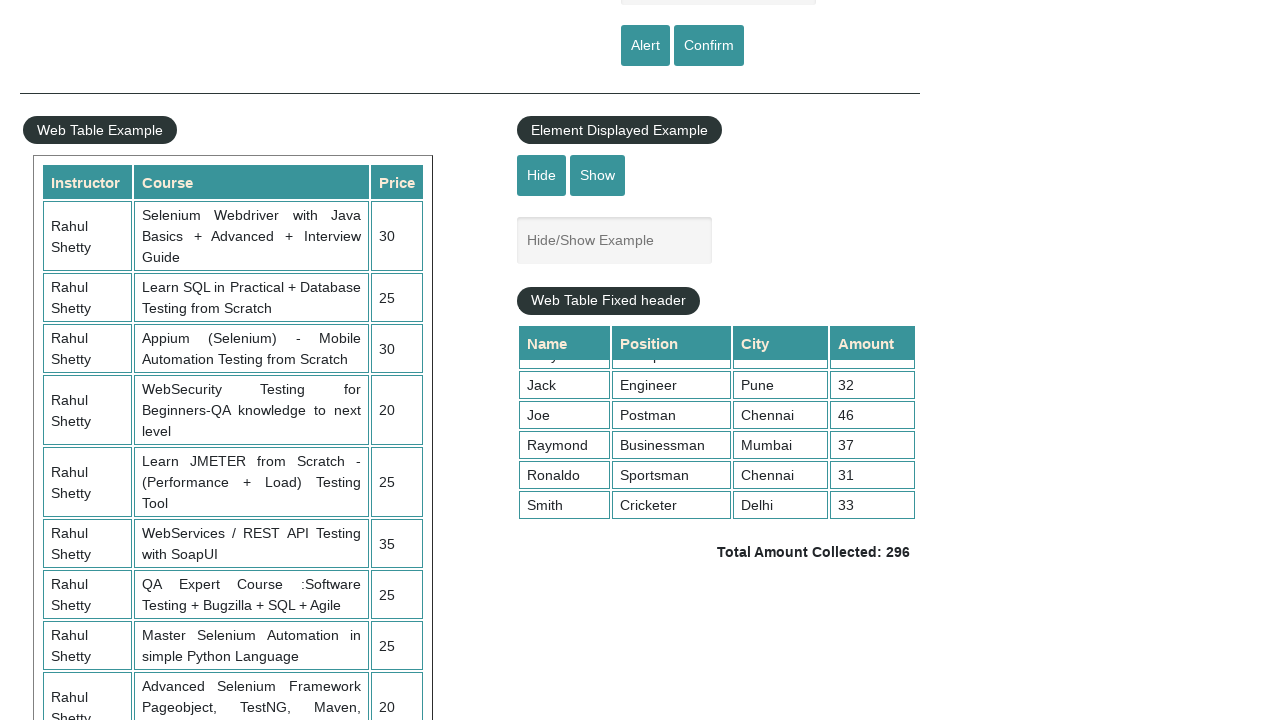